Demonstrates browser navigation history by visiting multiple websites and using back/forward navigation (both via browser API and JavaScript execution)

Starting URL: https://demoqa.com/text-box

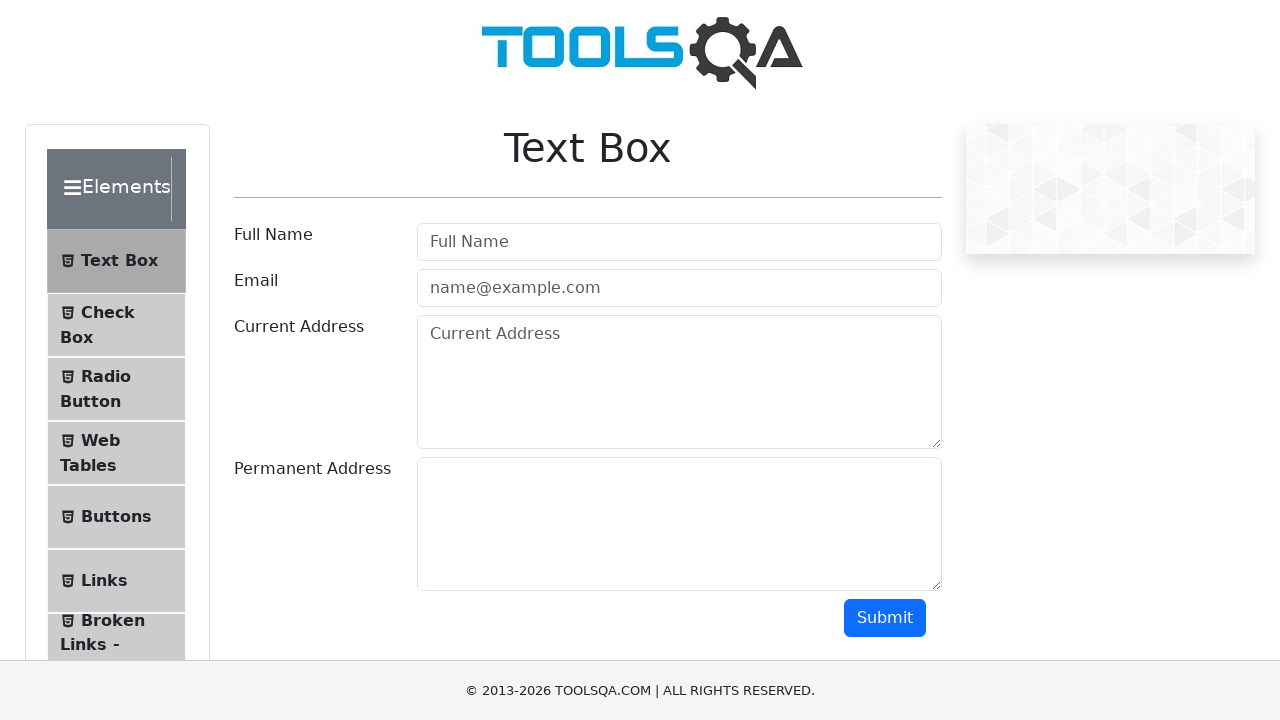

Navigated to The Internet (https://the-internet.herokuapp.com)
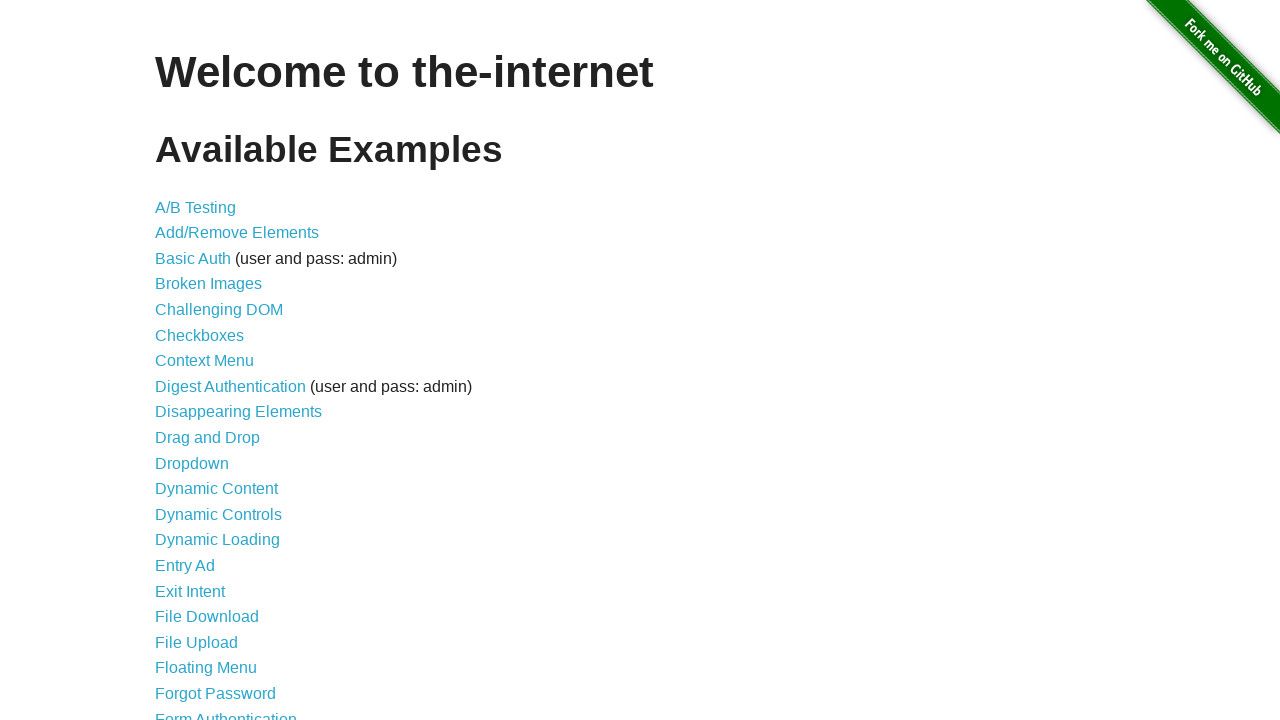

Navigated to SeleniumEasy (https://www.seleniumeasy.com/)
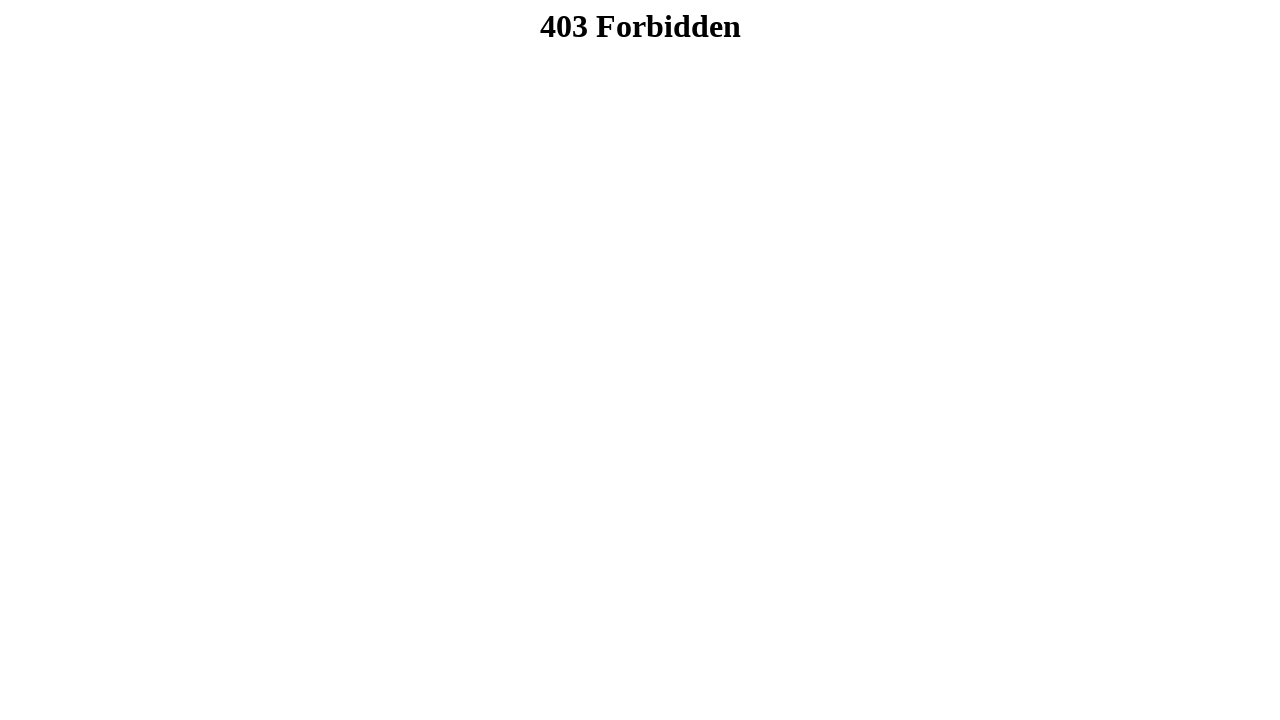

Navigated back one page using browser back button
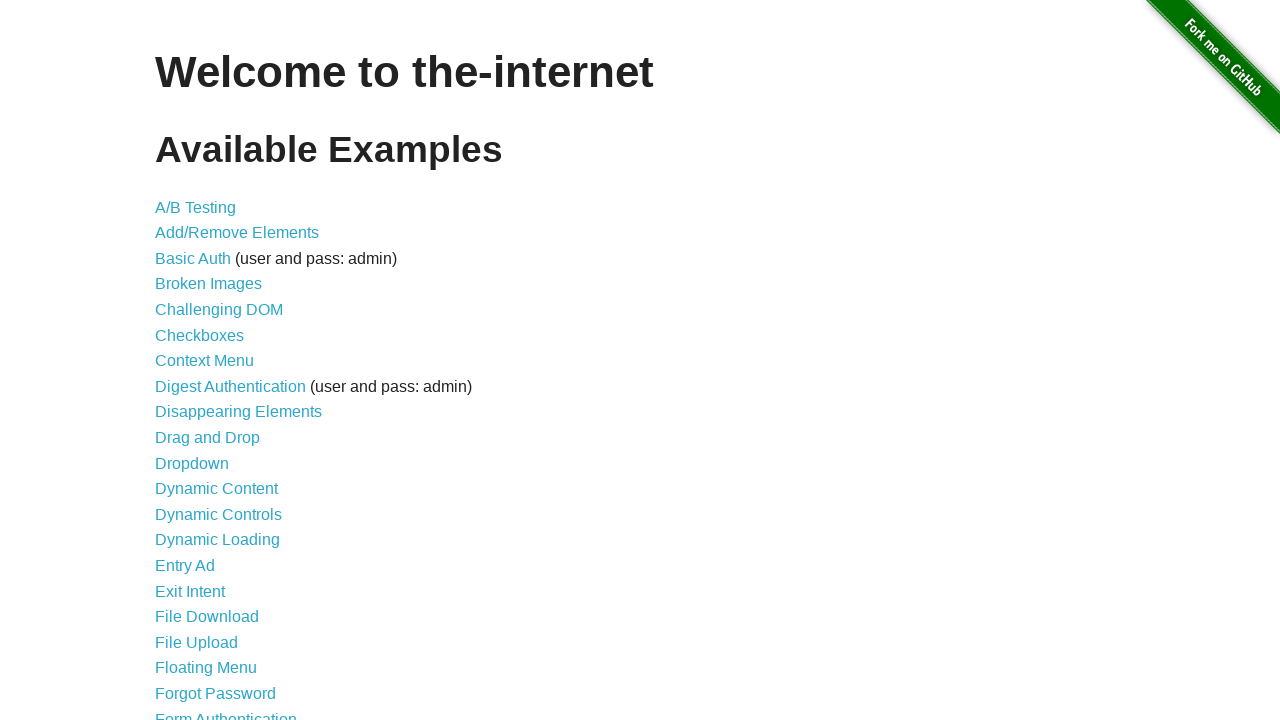

Navigated back one page using JavaScript window.history.go(-1)
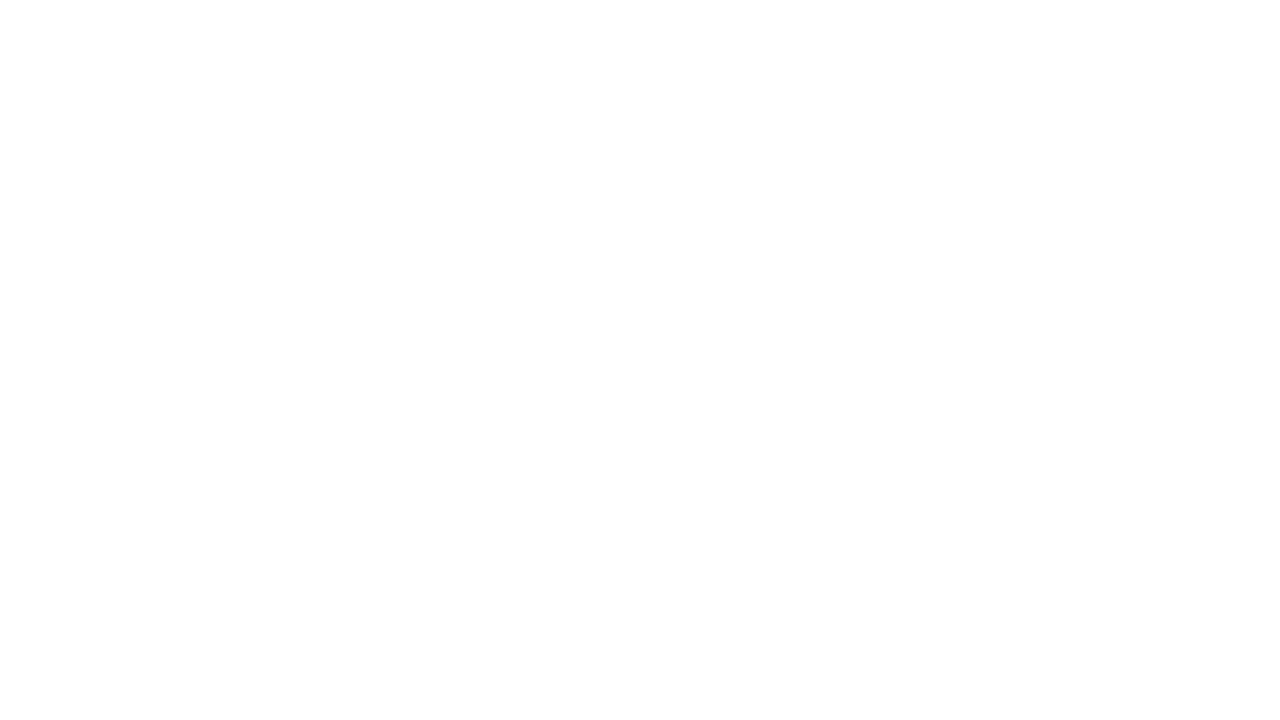

Navigated forward two pages using JavaScript window.history.go(2)
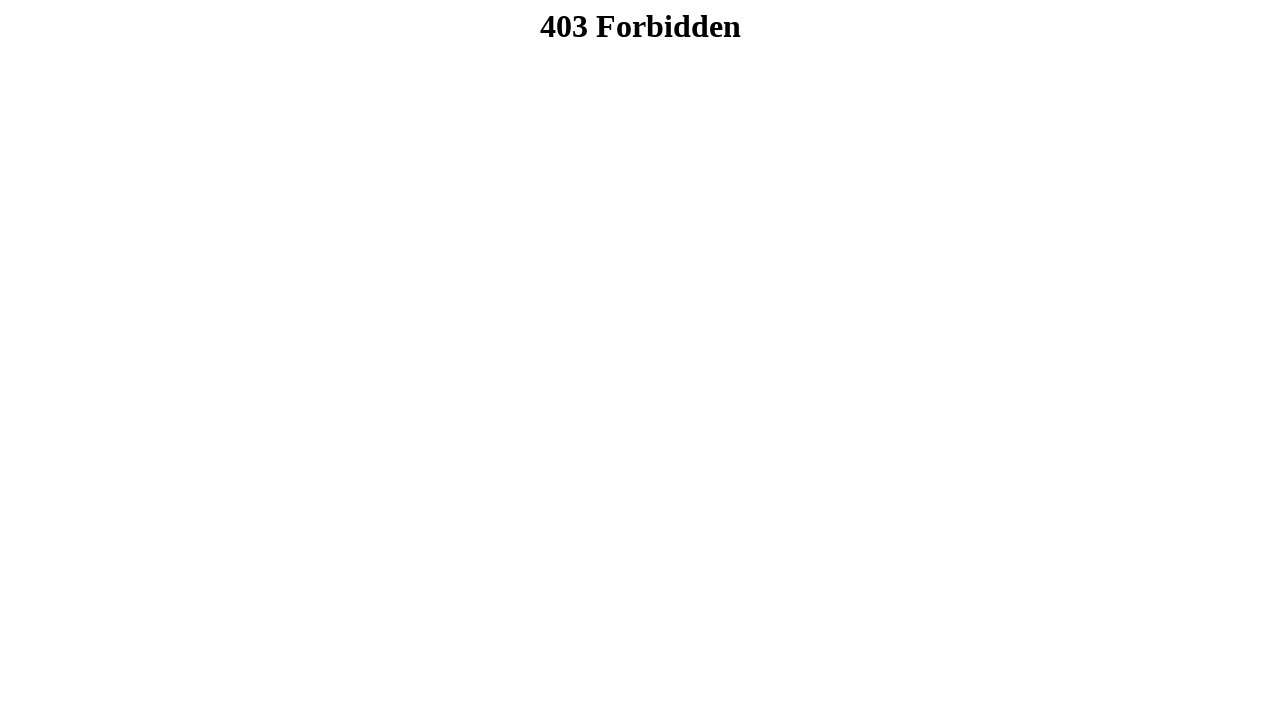

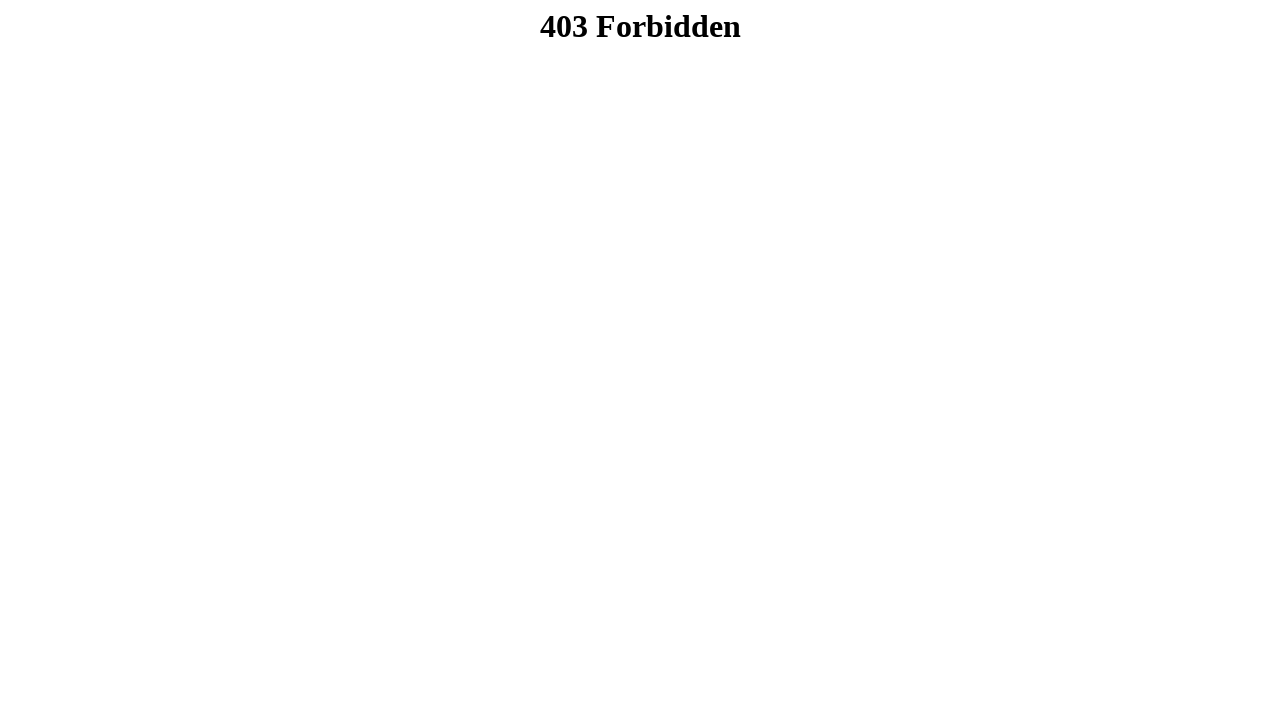